Tests dropdown selection functionality by selecting options using different methods (by index, value, and visible text)

Starting URL: https://the-internet.herokuapp.com/dropdown

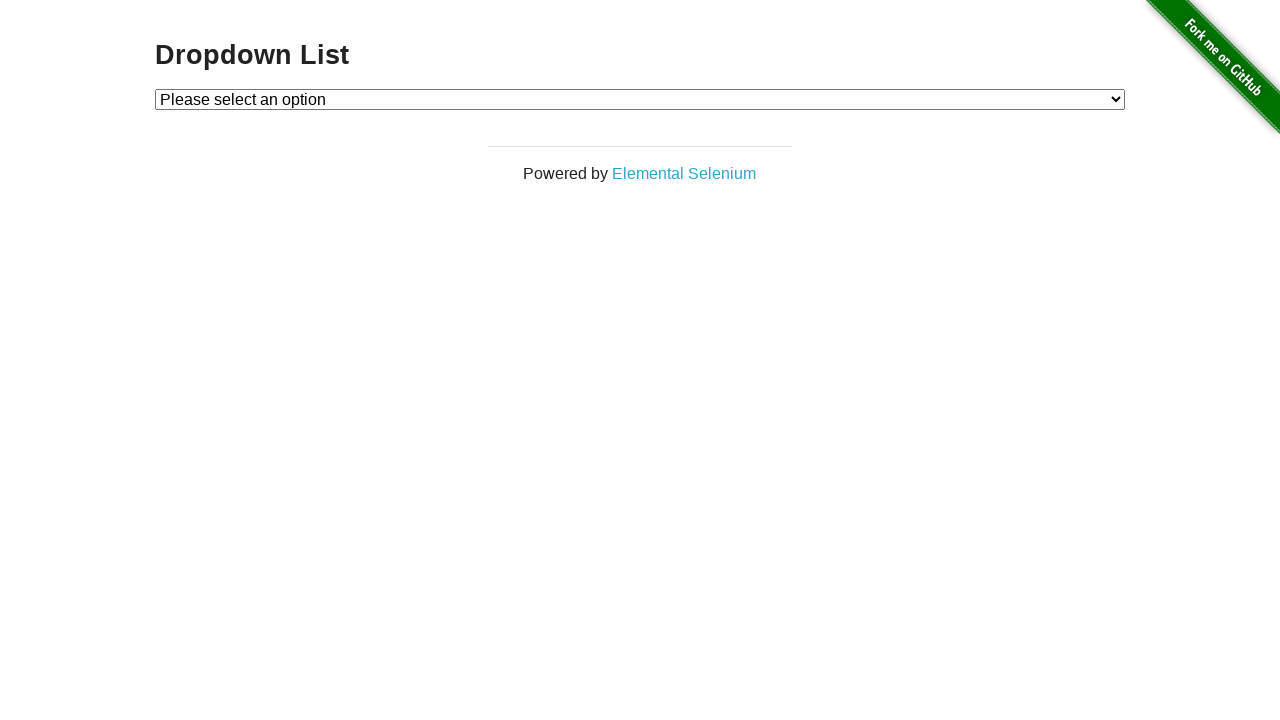

Located dropdown element with id 'dropdown'
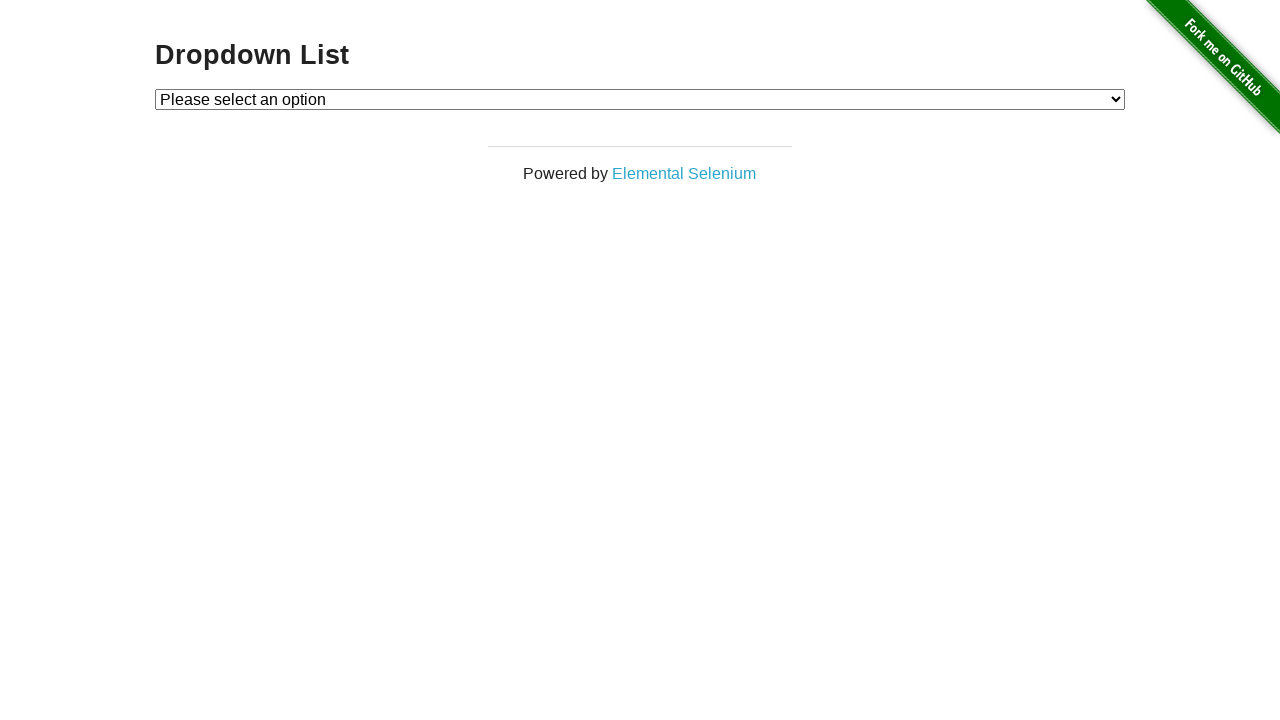

Selected dropdown option by index 1 on #dropdown
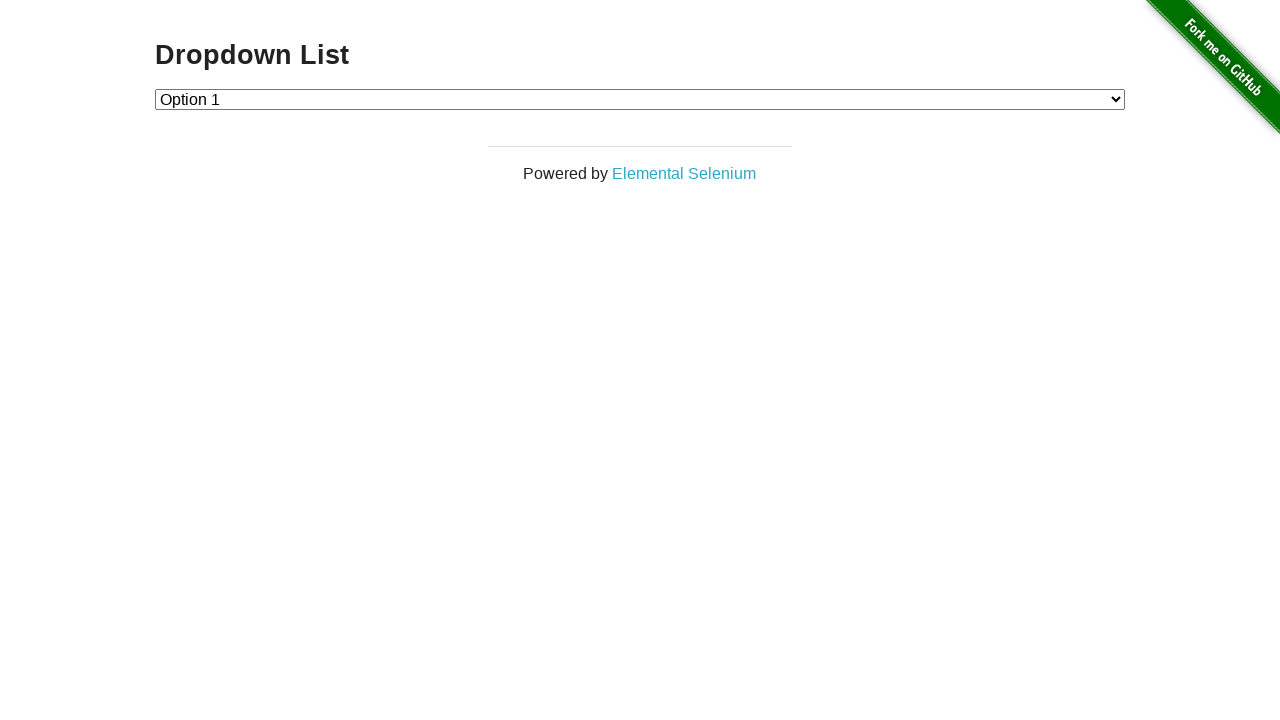

Waited 1000ms after index selection
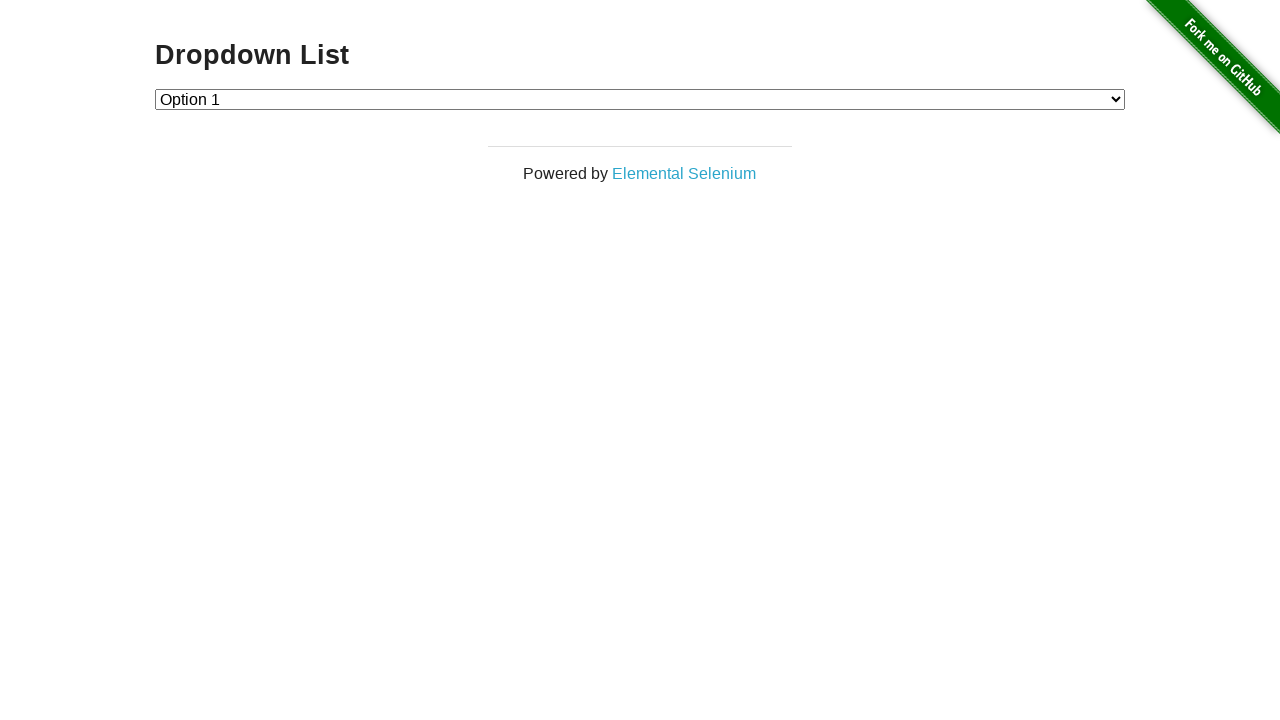

Selected dropdown option by value '2' on #dropdown
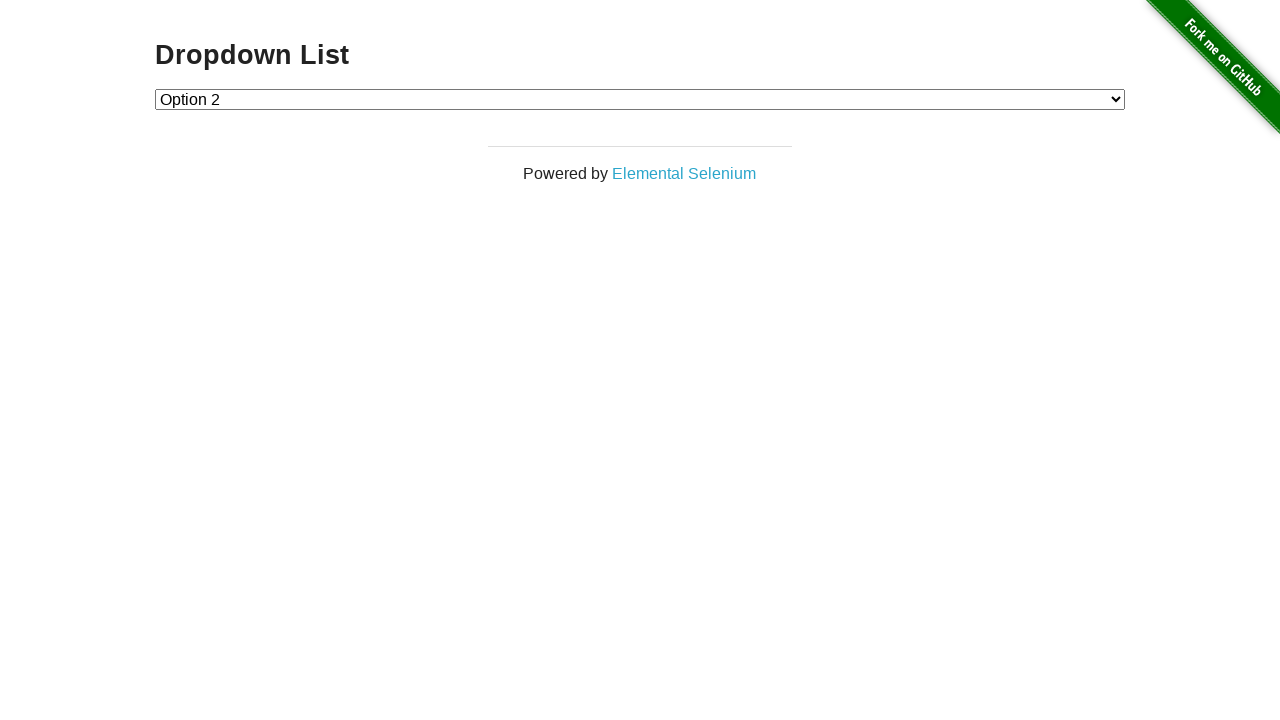

Waited 1000ms after value selection
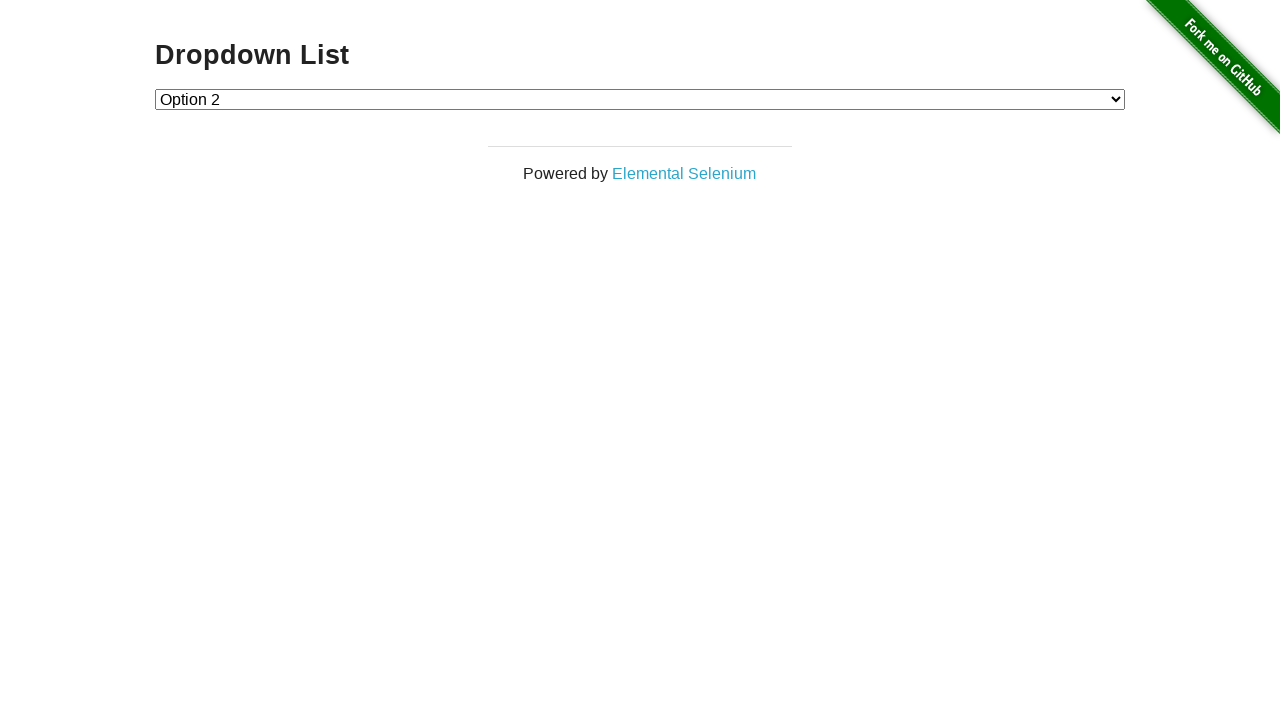

Selected dropdown option by visible text 'Option 1' on #dropdown
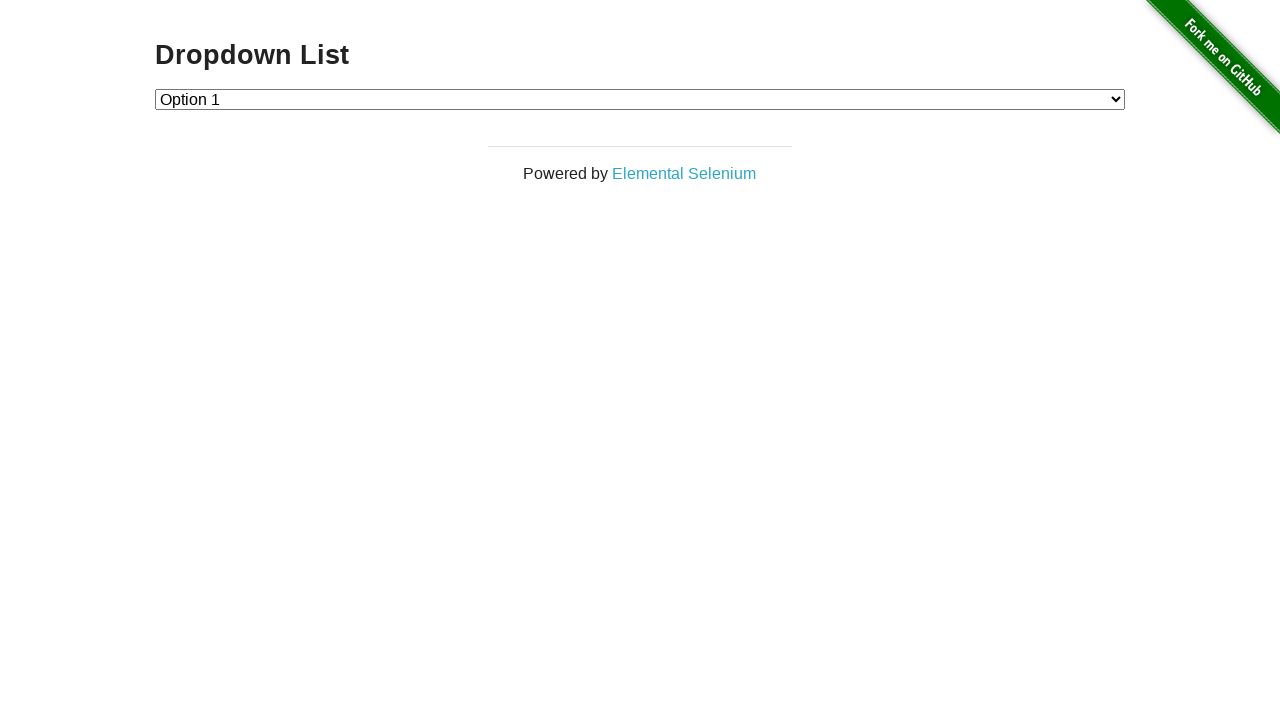

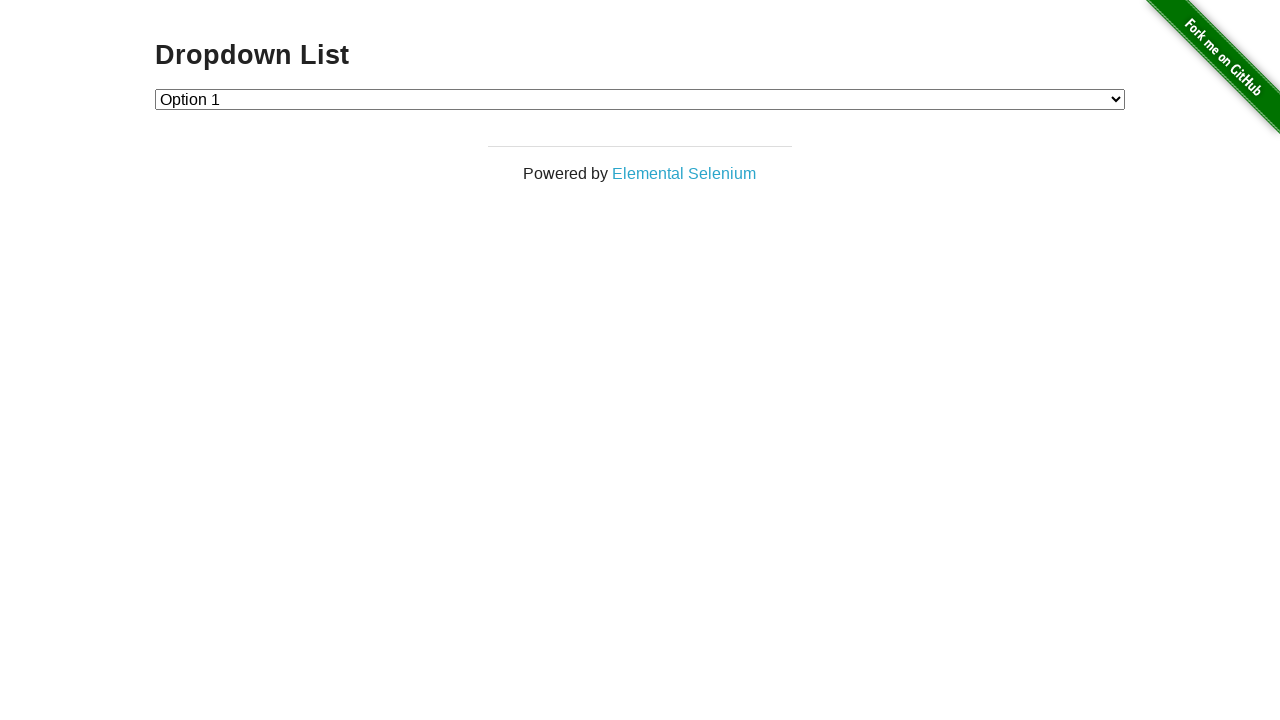